Tests element scoping by finding links within a specific footer section, opens multiple links in new tabs using keyboard shortcuts, and switches between browser tabs to verify multi-window handling.

Starting URL: https://www.rahulshettyacademy.com/AutomationPractice/

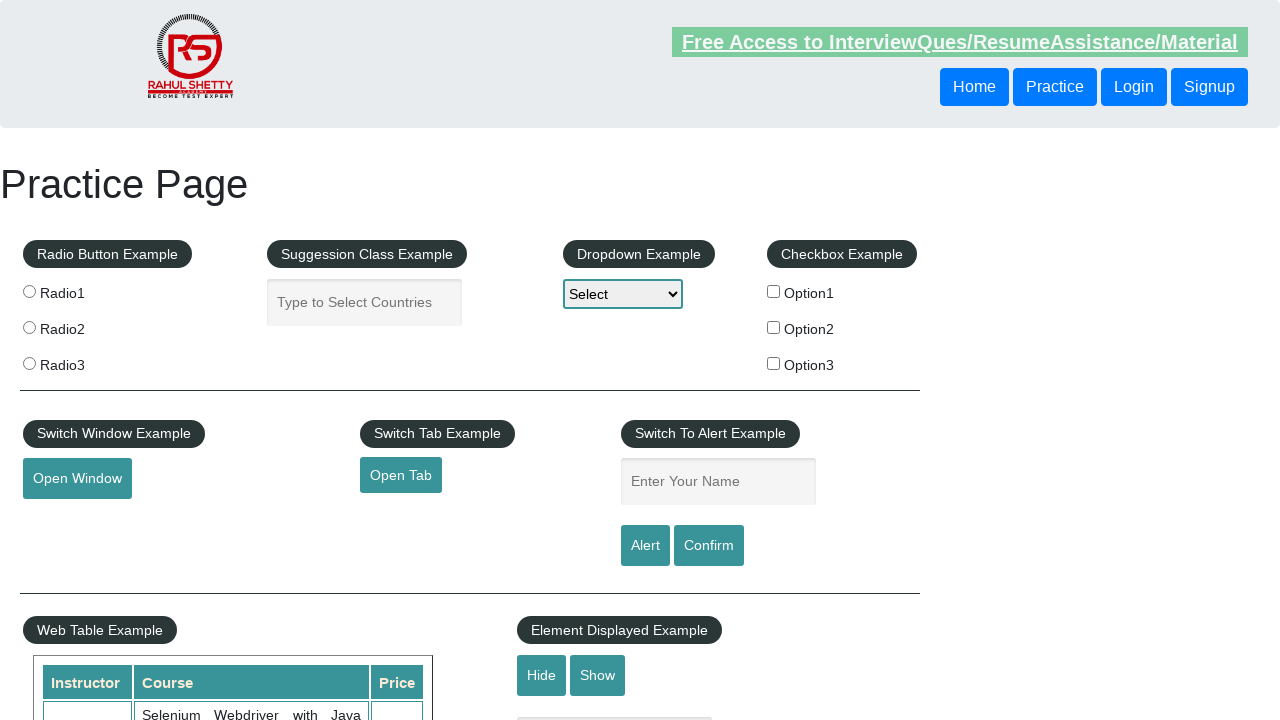

Waited for footer element (#gf-BIG) to load
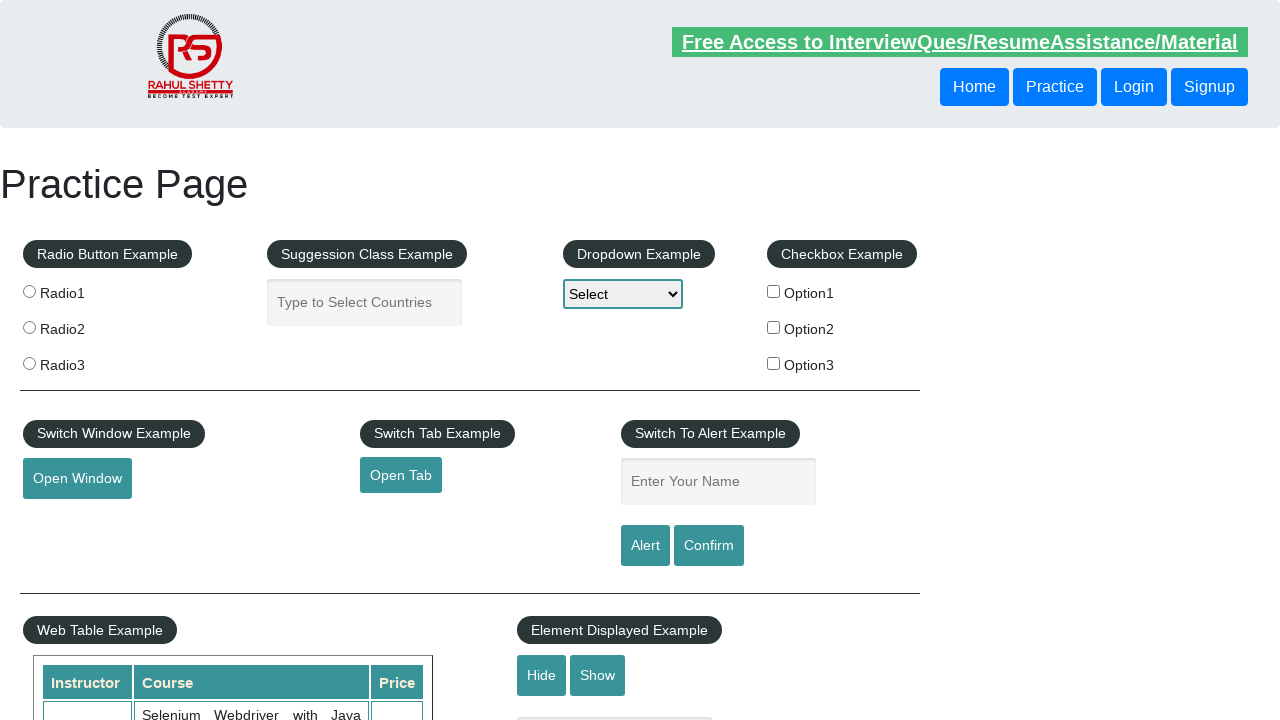

Waited for second column of footer links to load
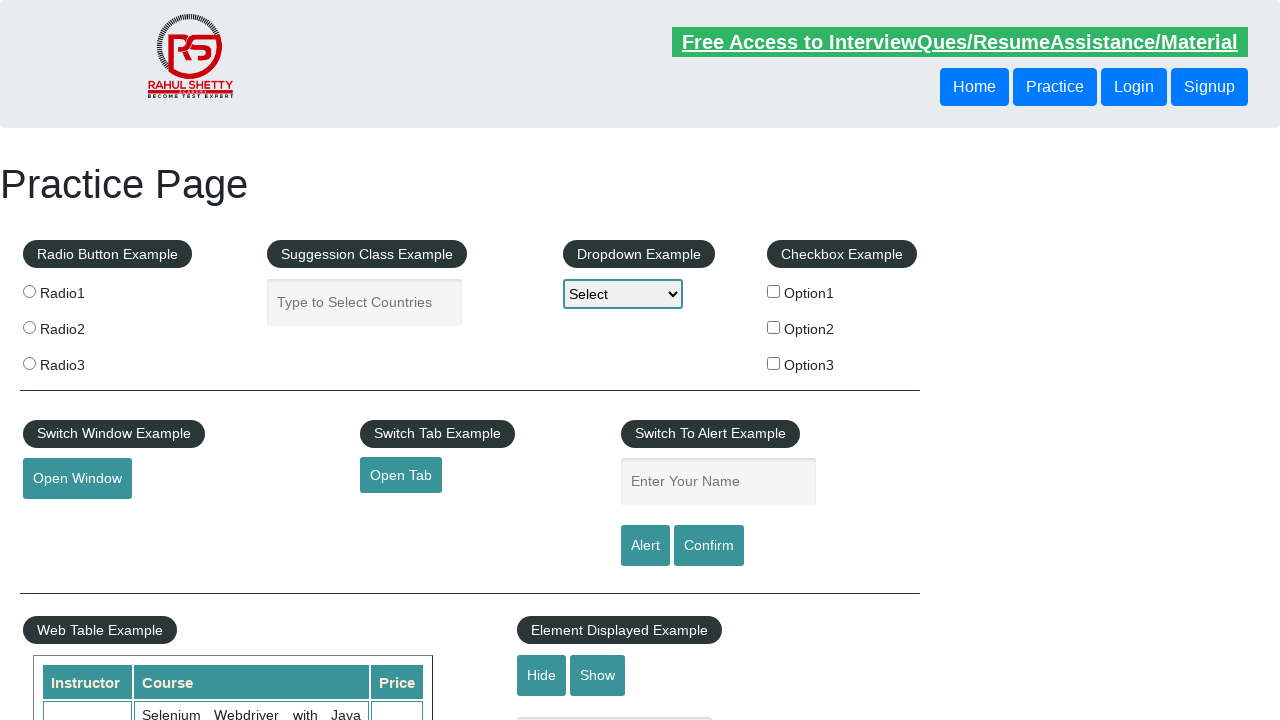

Found 5 links in footer column
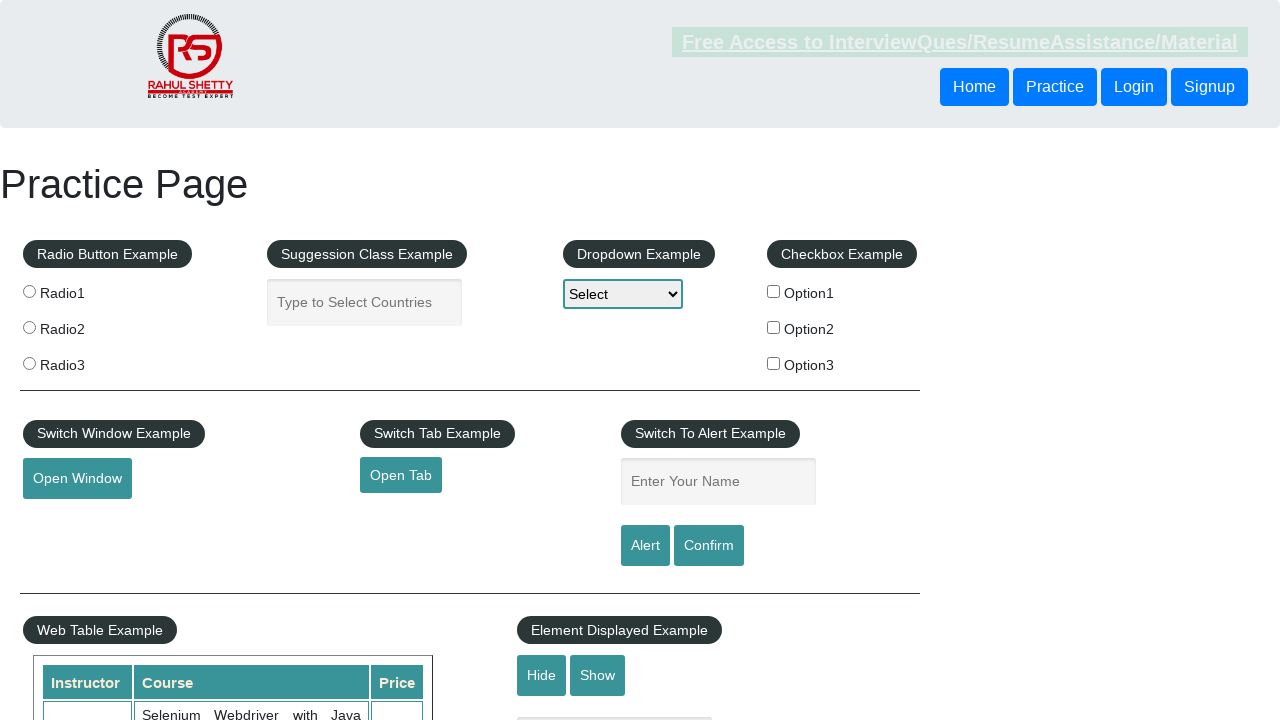

Opened footer link 1 in new tab using Ctrl+Click at (473, 520) on #gf-BIG table tbody tr td:nth-child(2) ul a >> nth=1
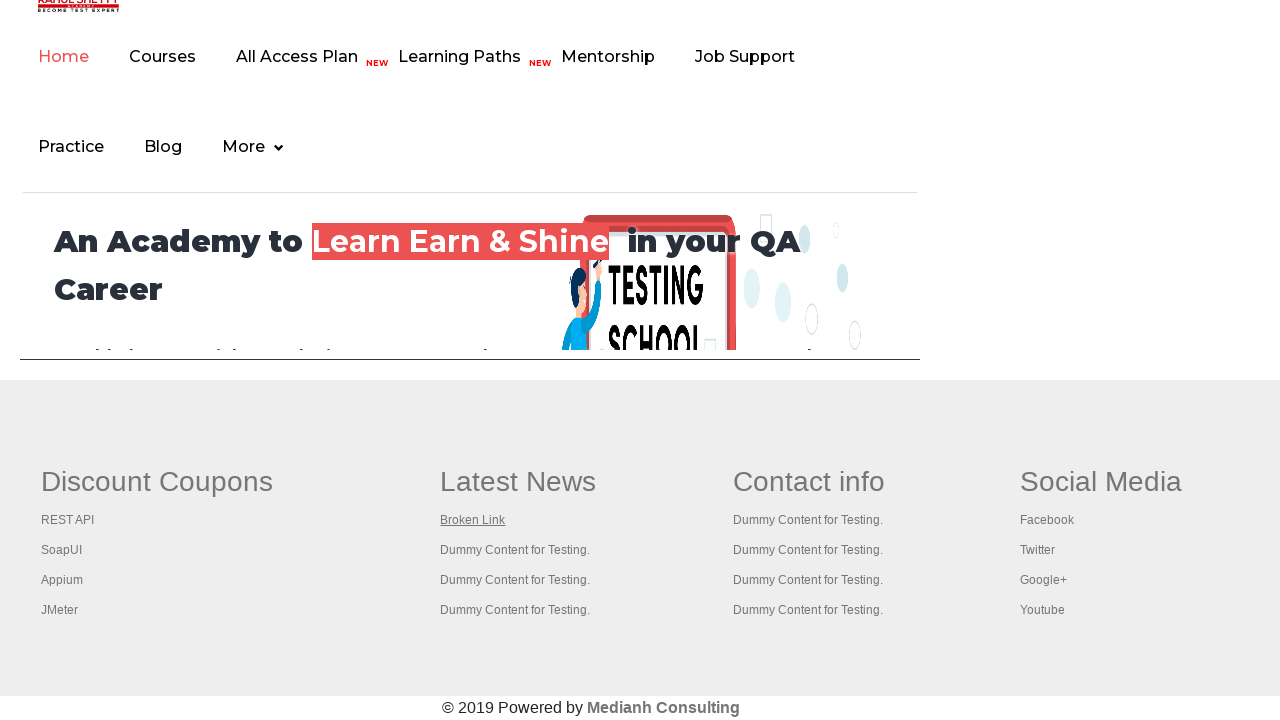

Opened footer link 2 in new tab using Ctrl+Click at (515, 550) on #gf-BIG table tbody tr td:nth-child(2) ul a >> nth=2
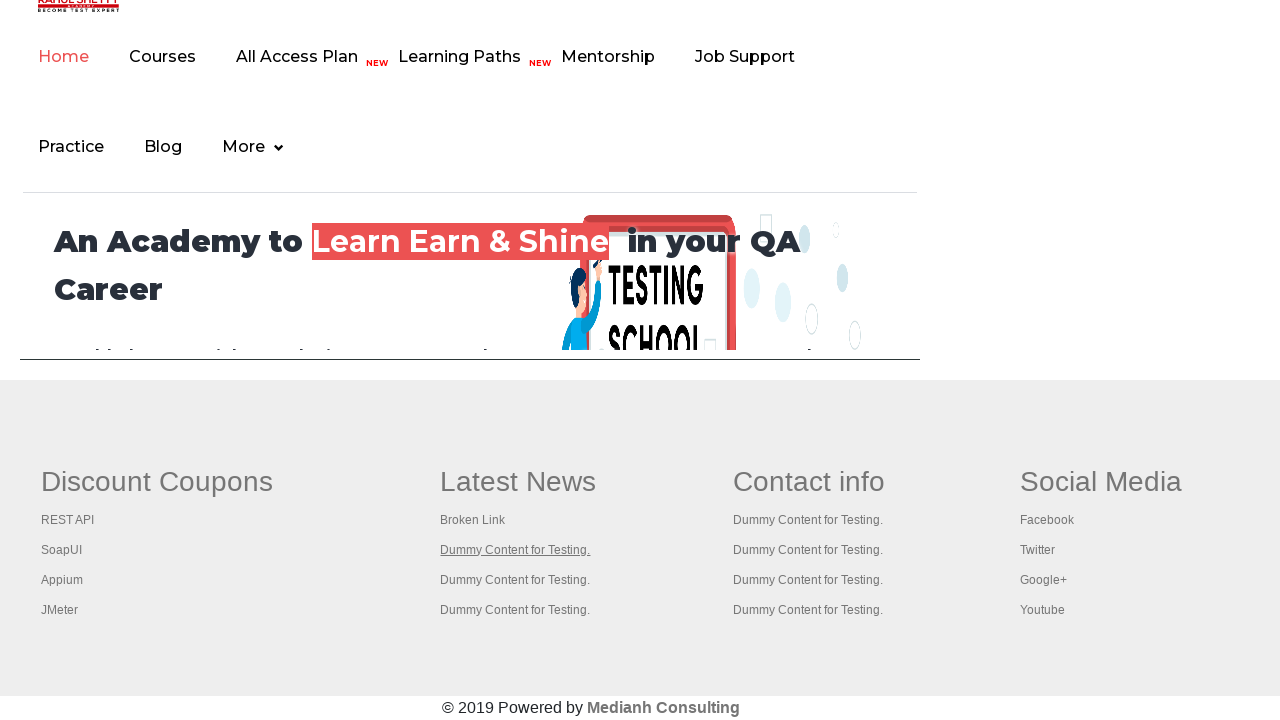

Opened footer link 3 in new tab using Ctrl+Click at (515, 580) on #gf-BIG table tbody tr td:nth-child(2) ul a >> nth=3
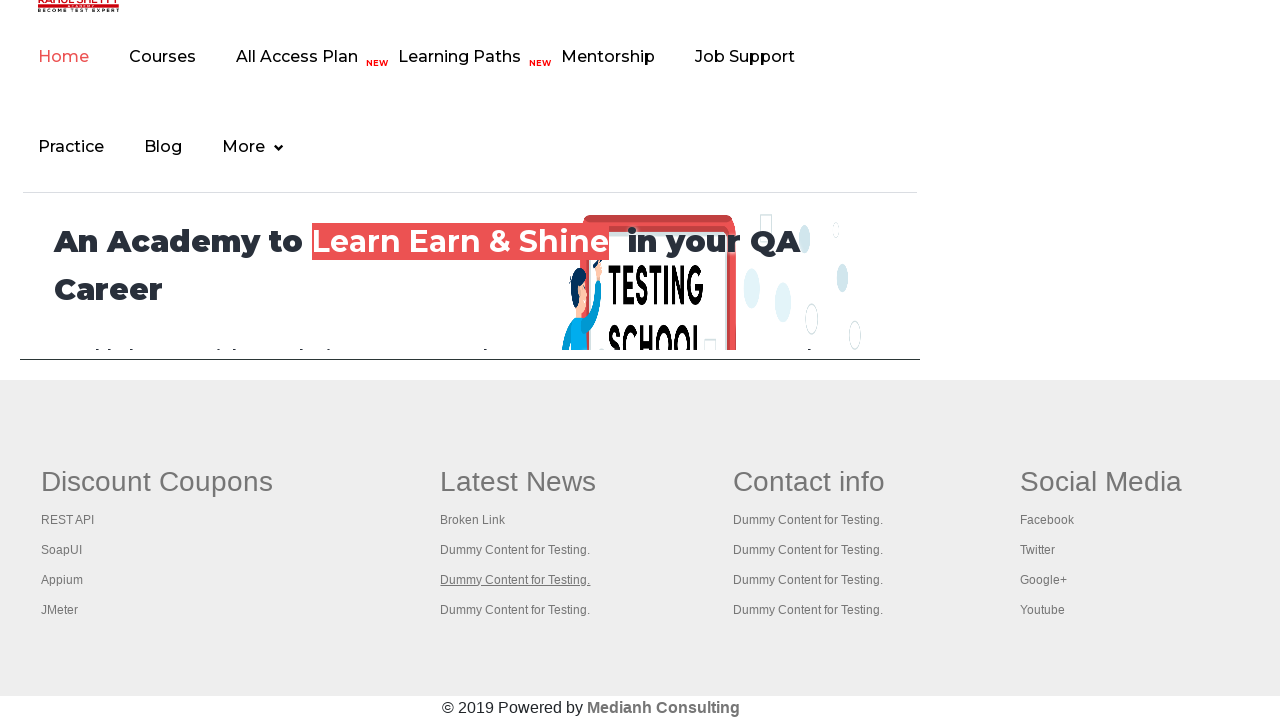

Opened footer link 4 in new tab using Ctrl+Click at (515, 610) on #gf-BIG table tbody tr td:nth-child(2) ul a >> nth=4
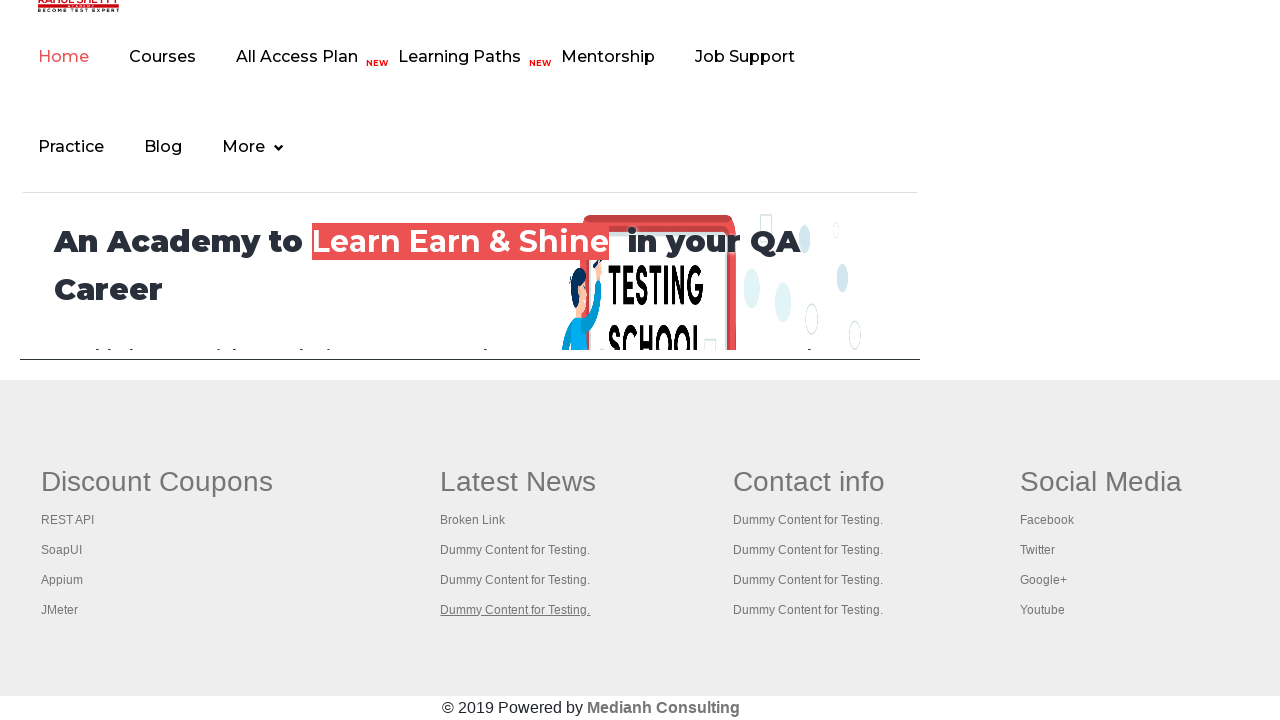

Retrieved all browser tabs/pages (5 total)
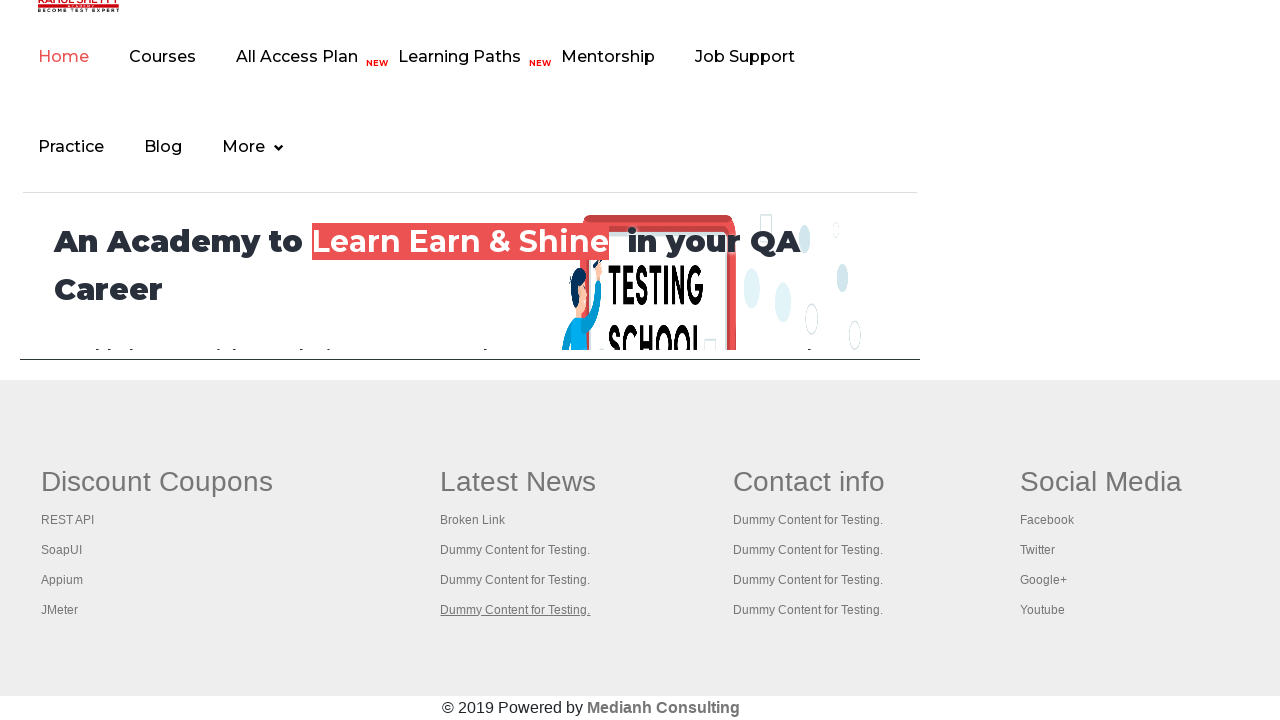

Brought tab to focus
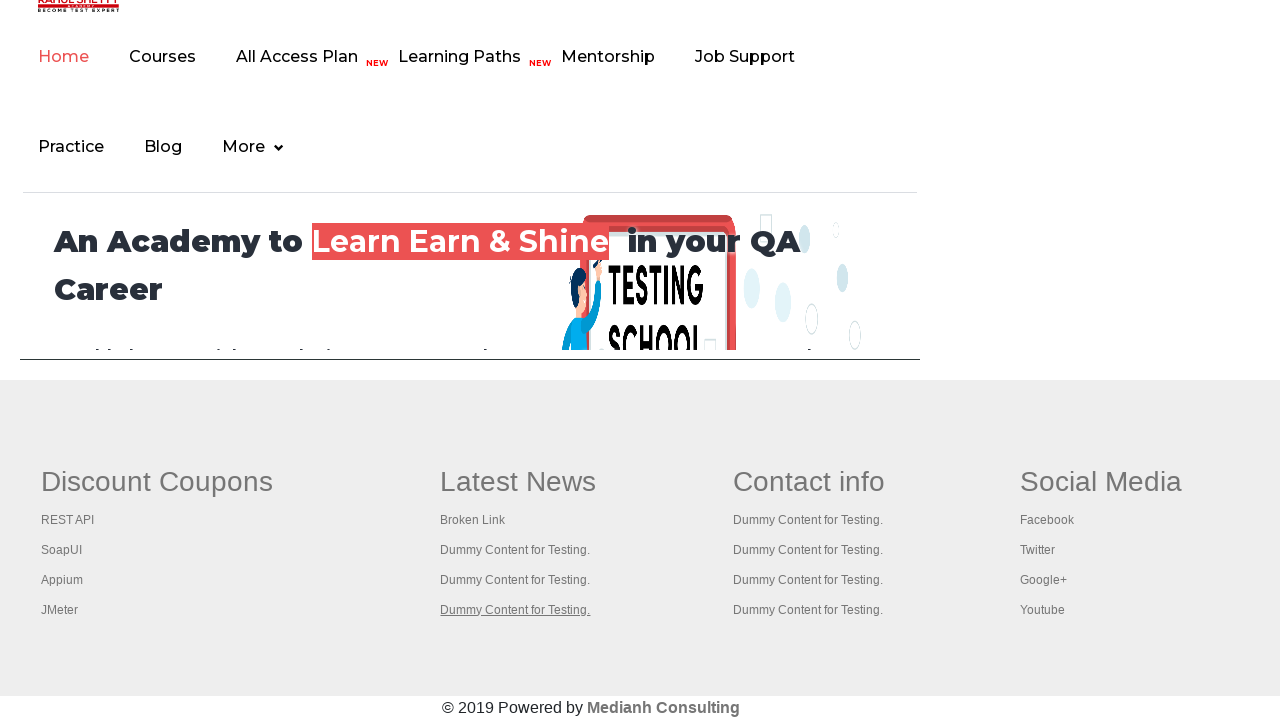

Waited for tab page to reach domcontentloaded state
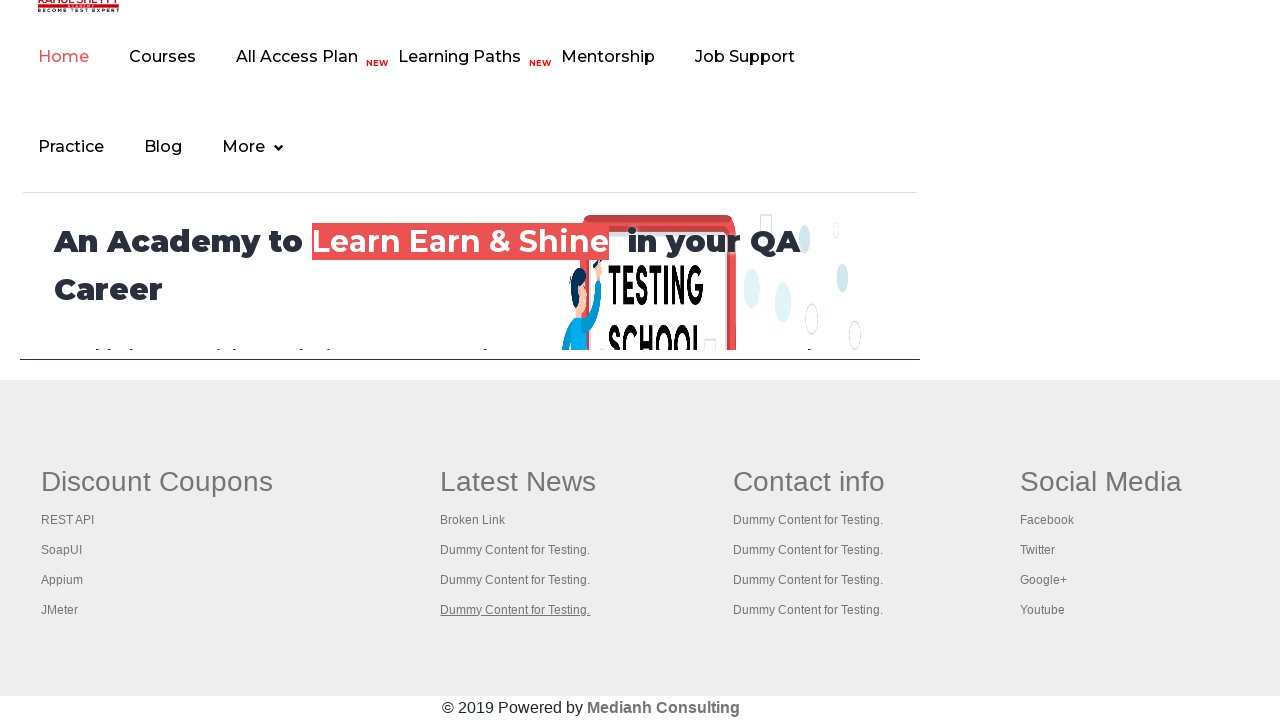

Brought tab to focus
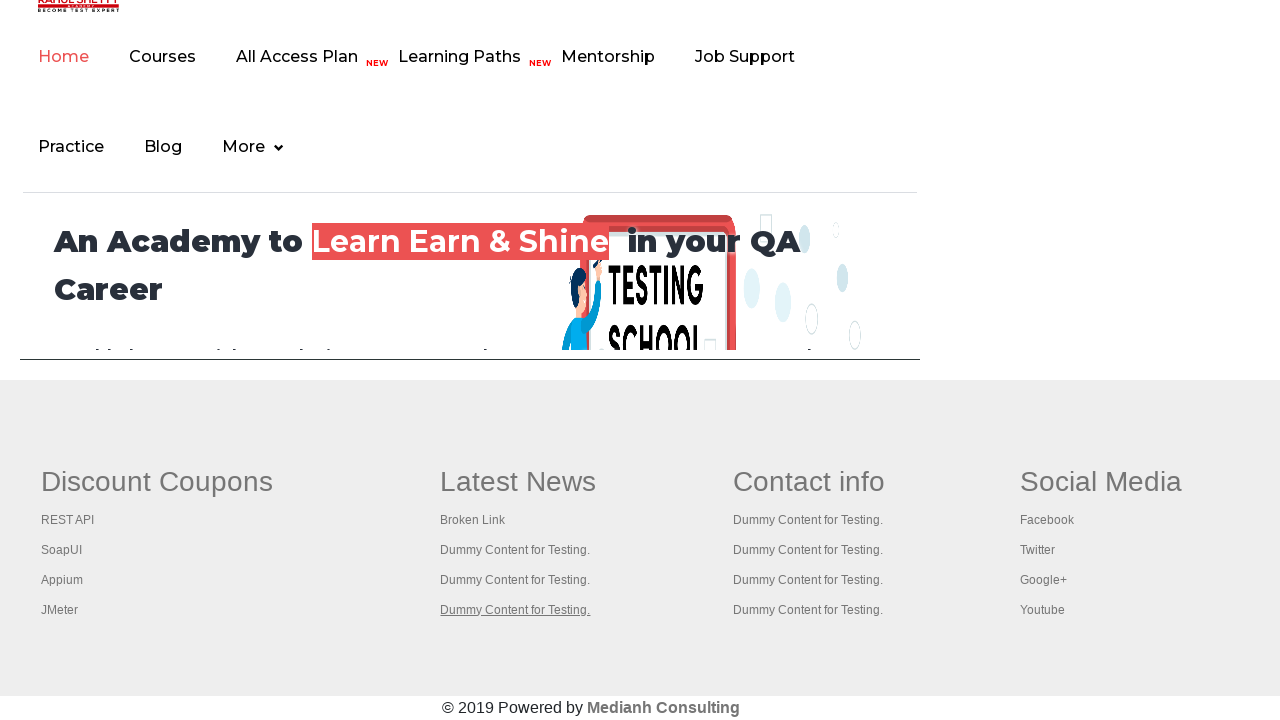

Waited for tab page to reach domcontentloaded state
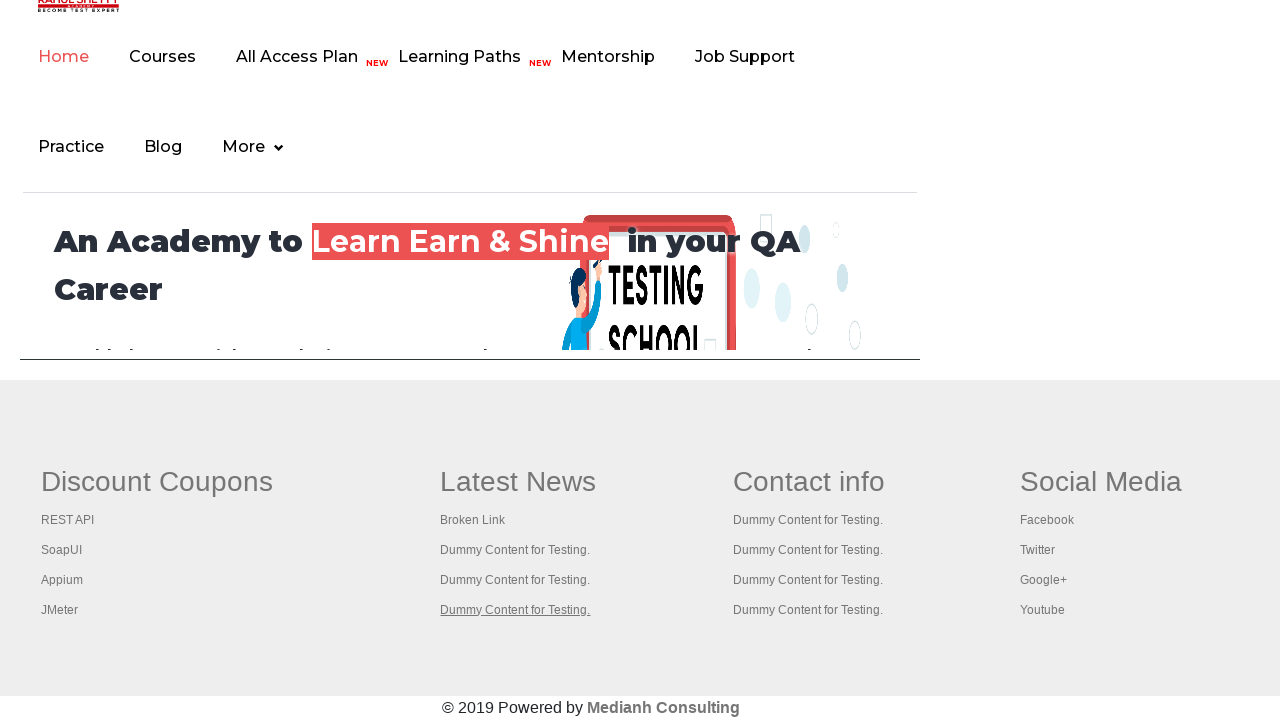

Brought tab to focus
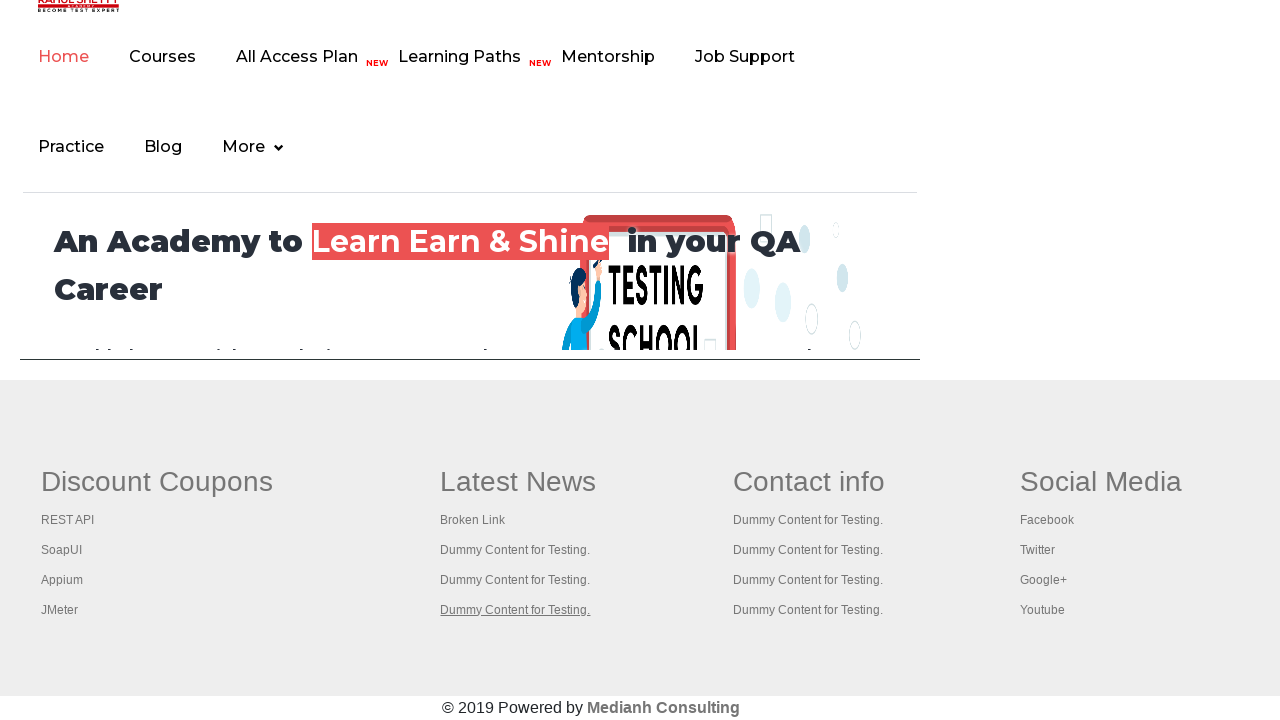

Waited for tab page to reach domcontentloaded state
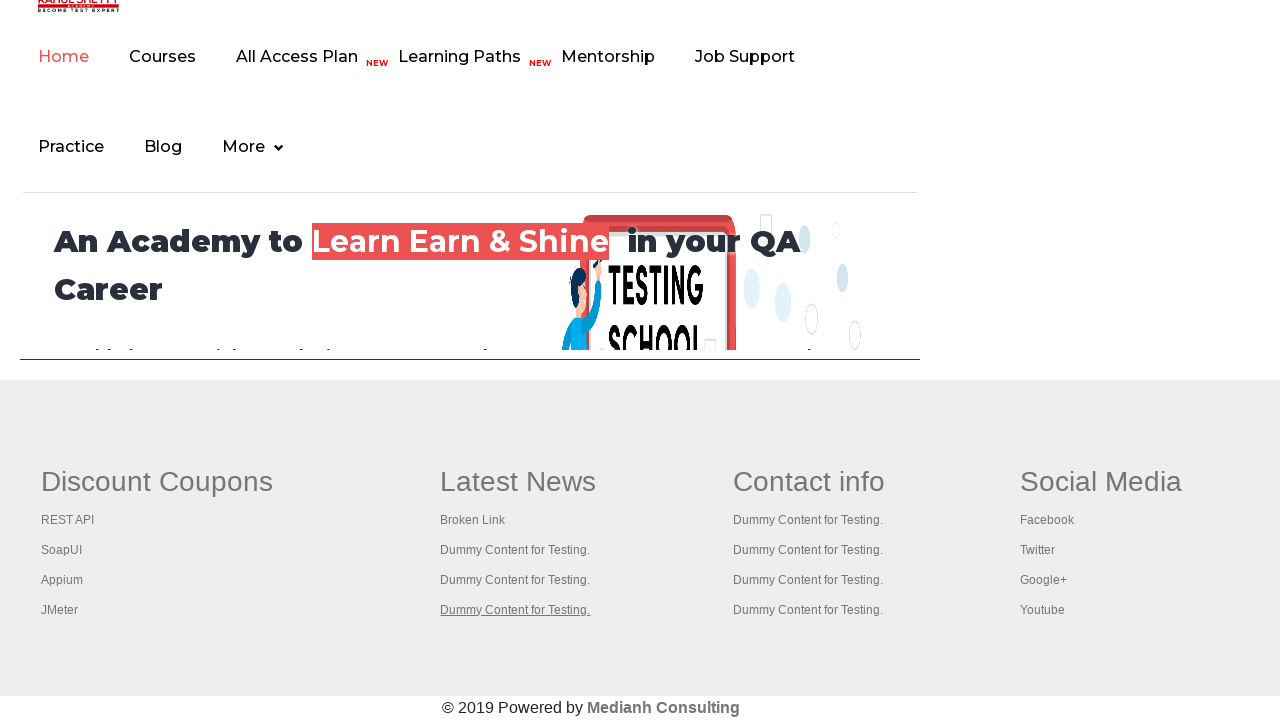

Brought tab to focus
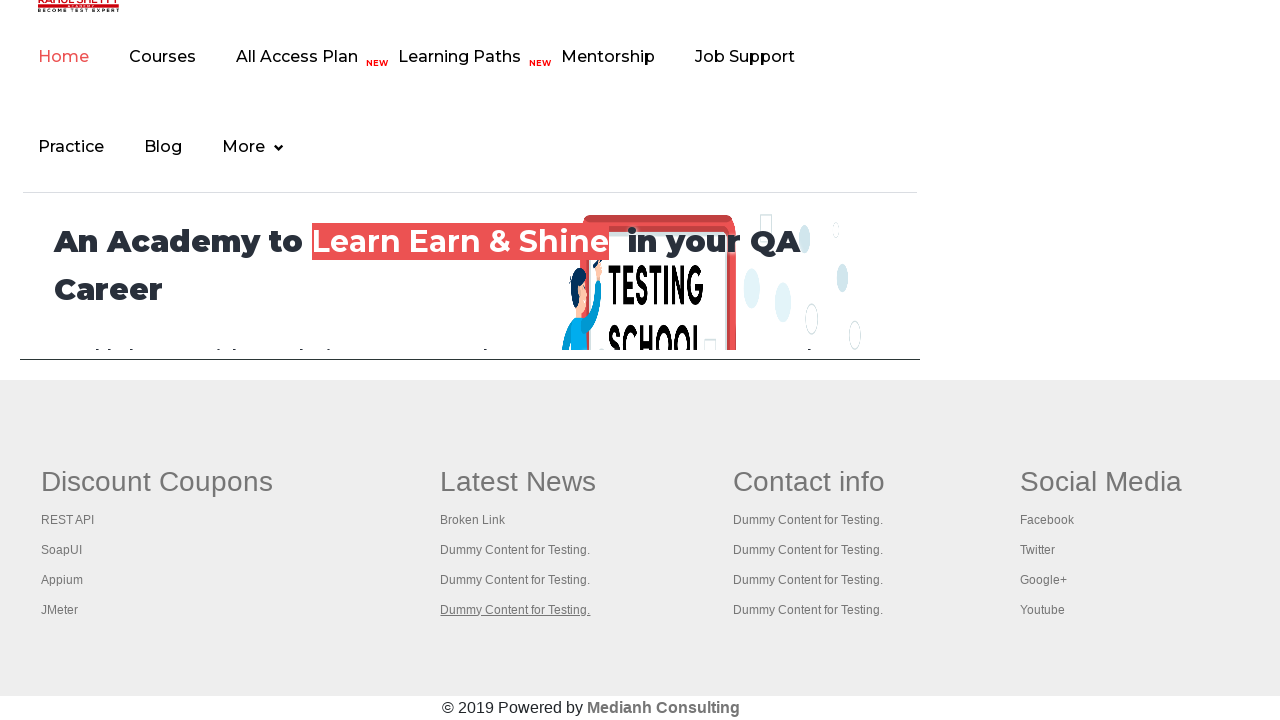

Waited for tab page to reach domcontentloaded state
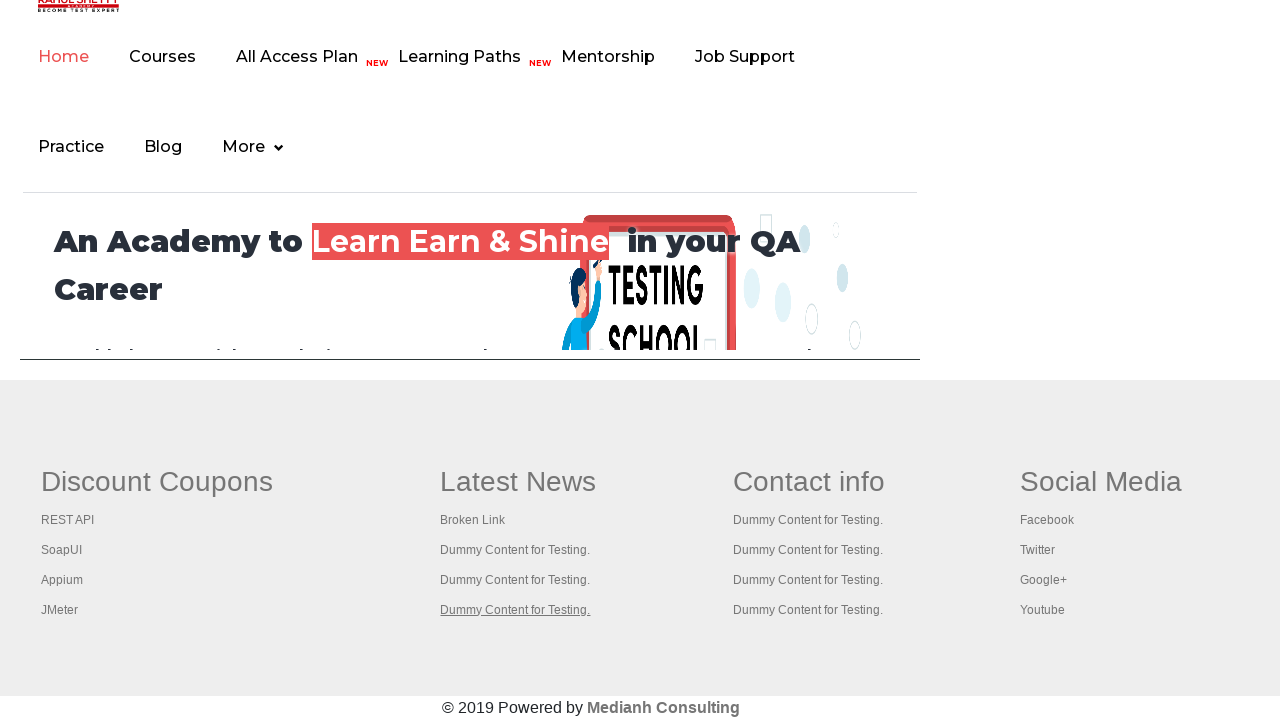

Brought tab to focus
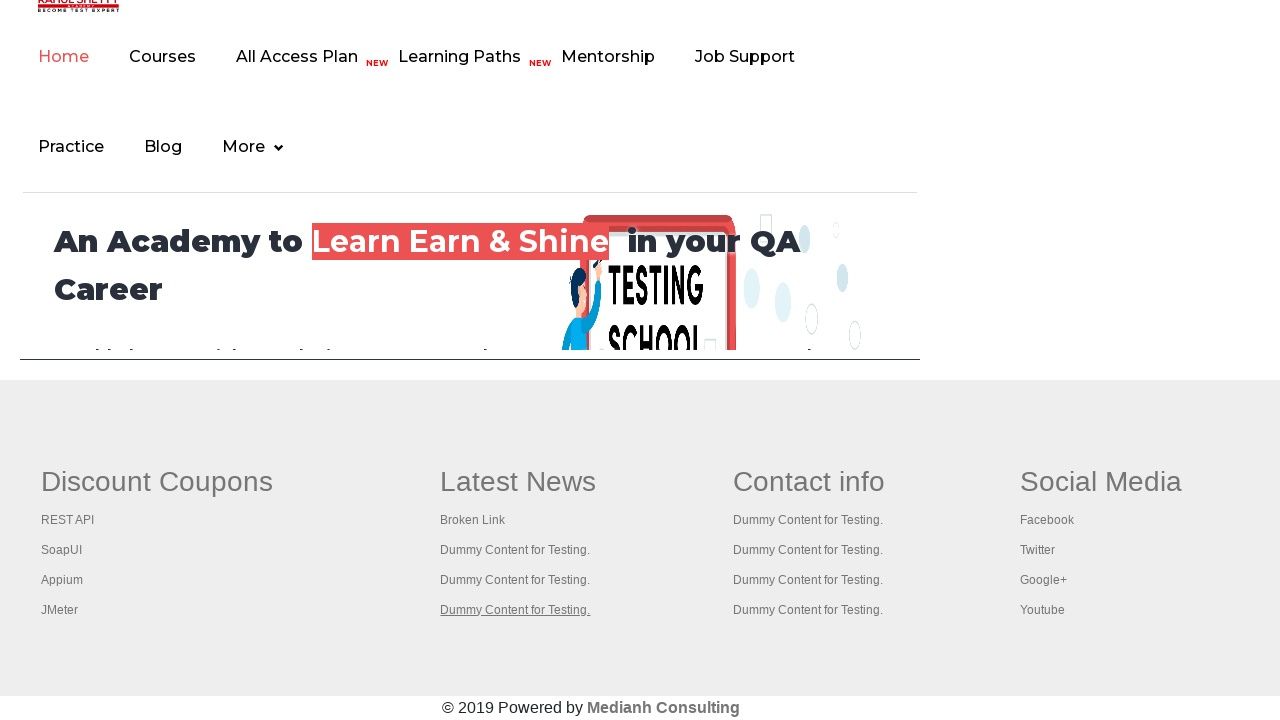

Waited for tab page to reach domcontentloaded state
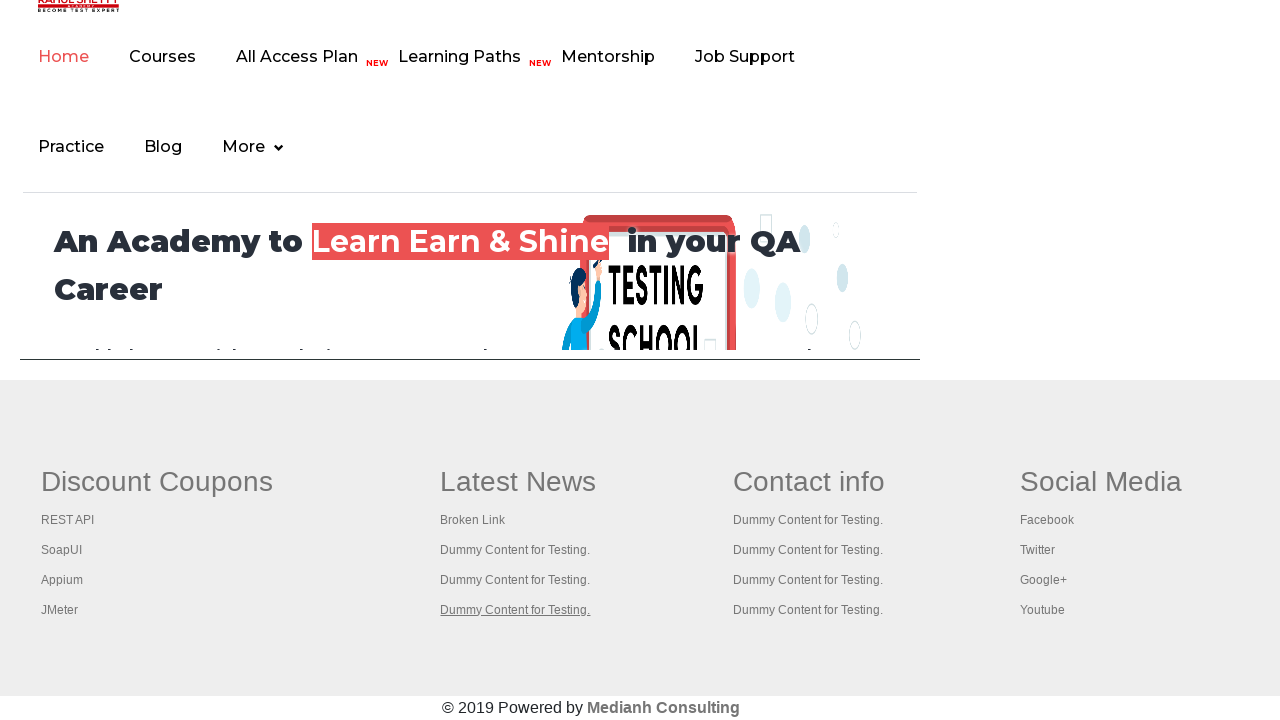

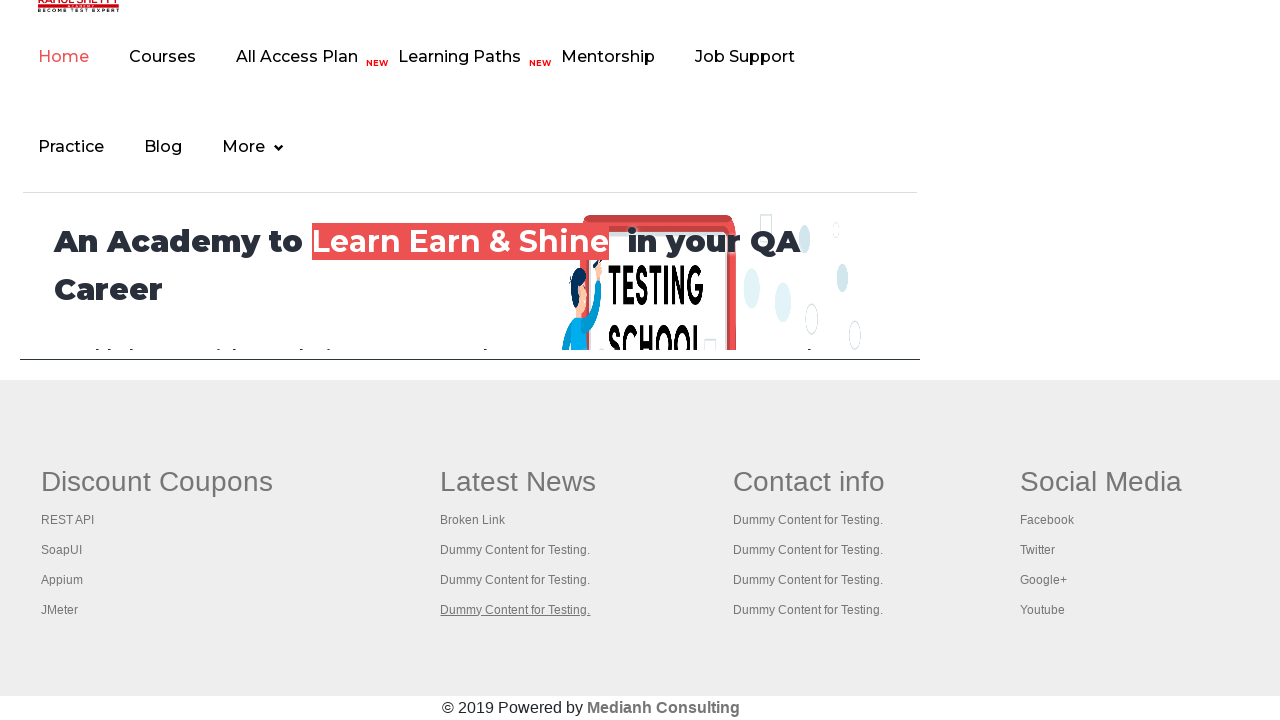